Navigates to an HTML forms tutorial page and interacts with checkbox elements by locating them and verifying they are present on the page.

Starting URL: https://echoecho.com/htmlforms09.htm

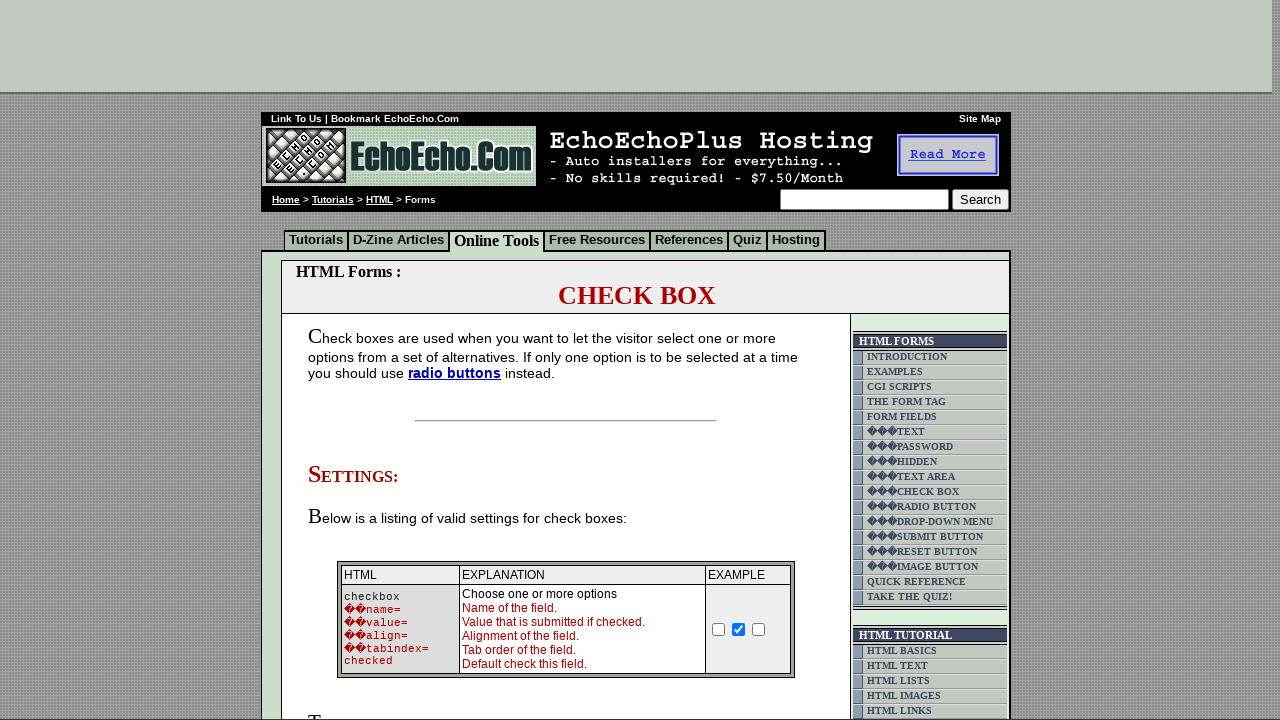

Set viewport size to 1920x1080
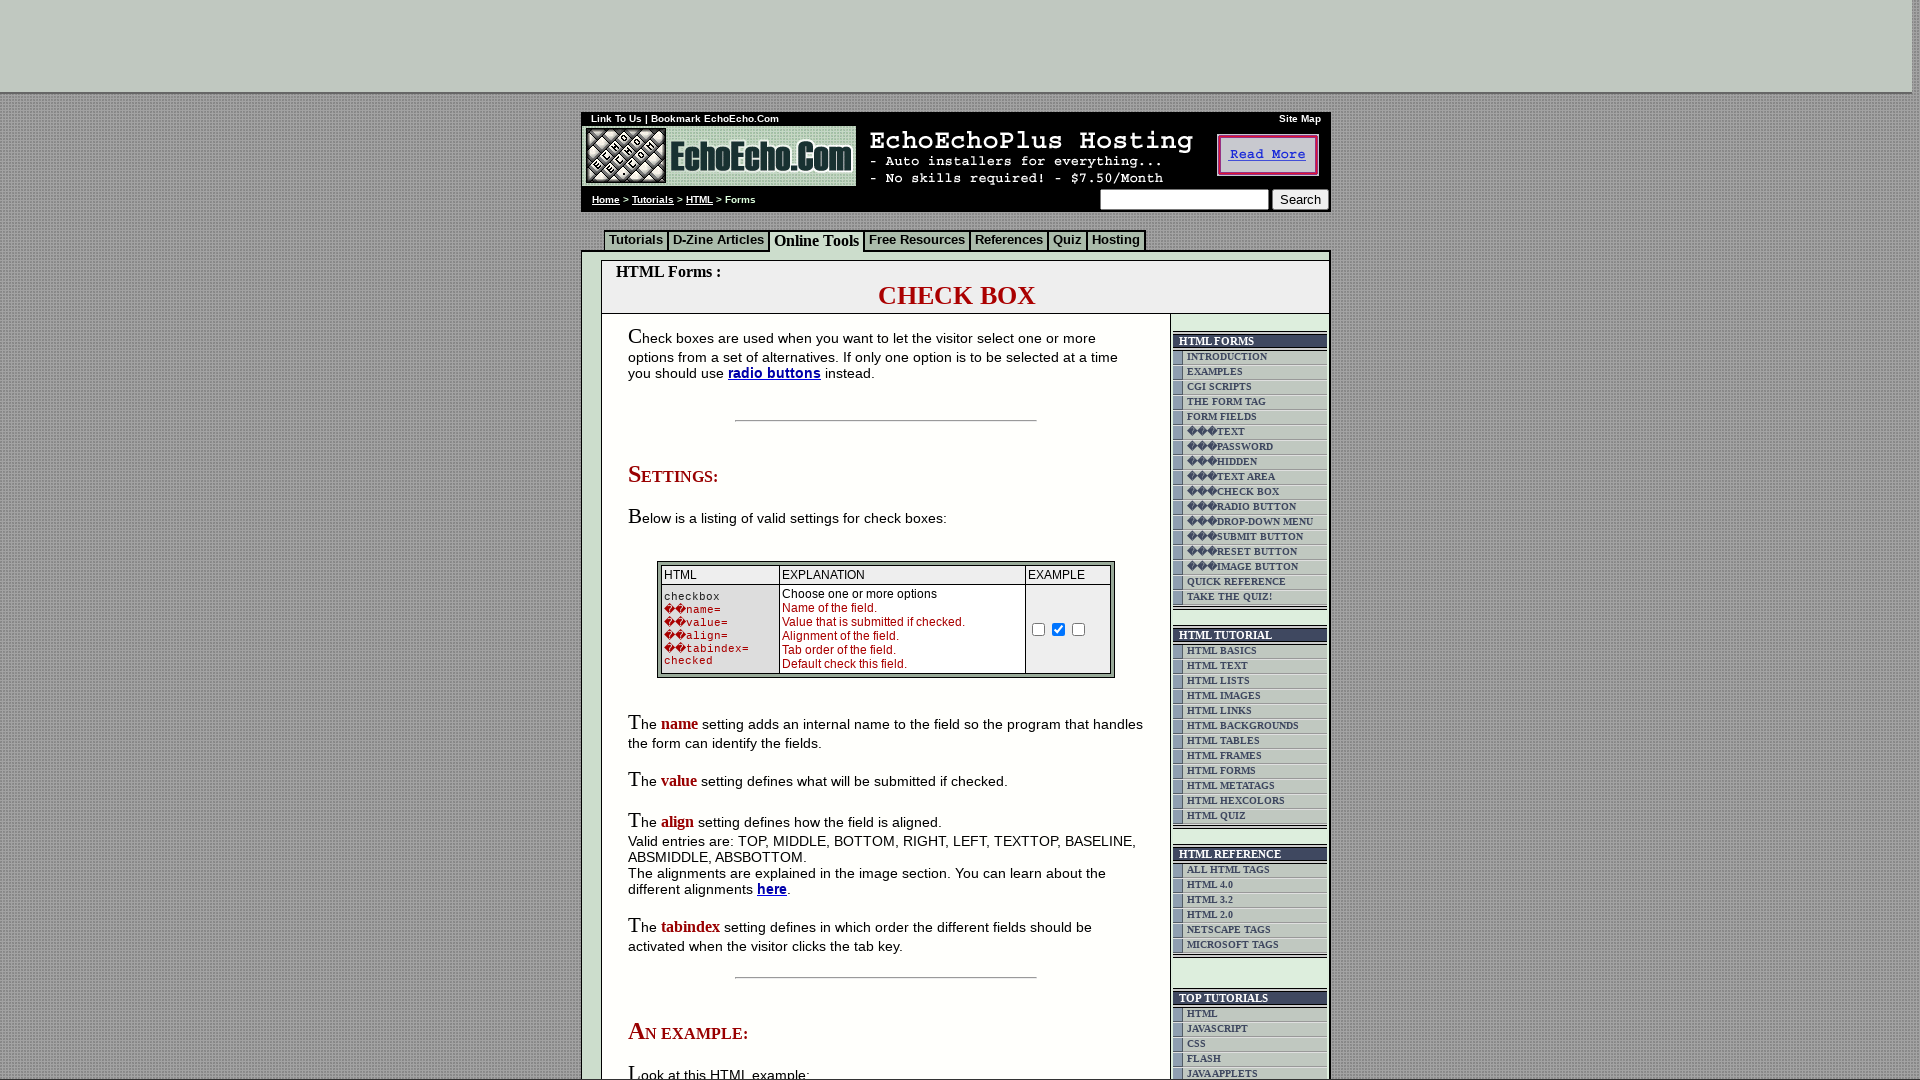

Navigated to HTML forms tutorial page
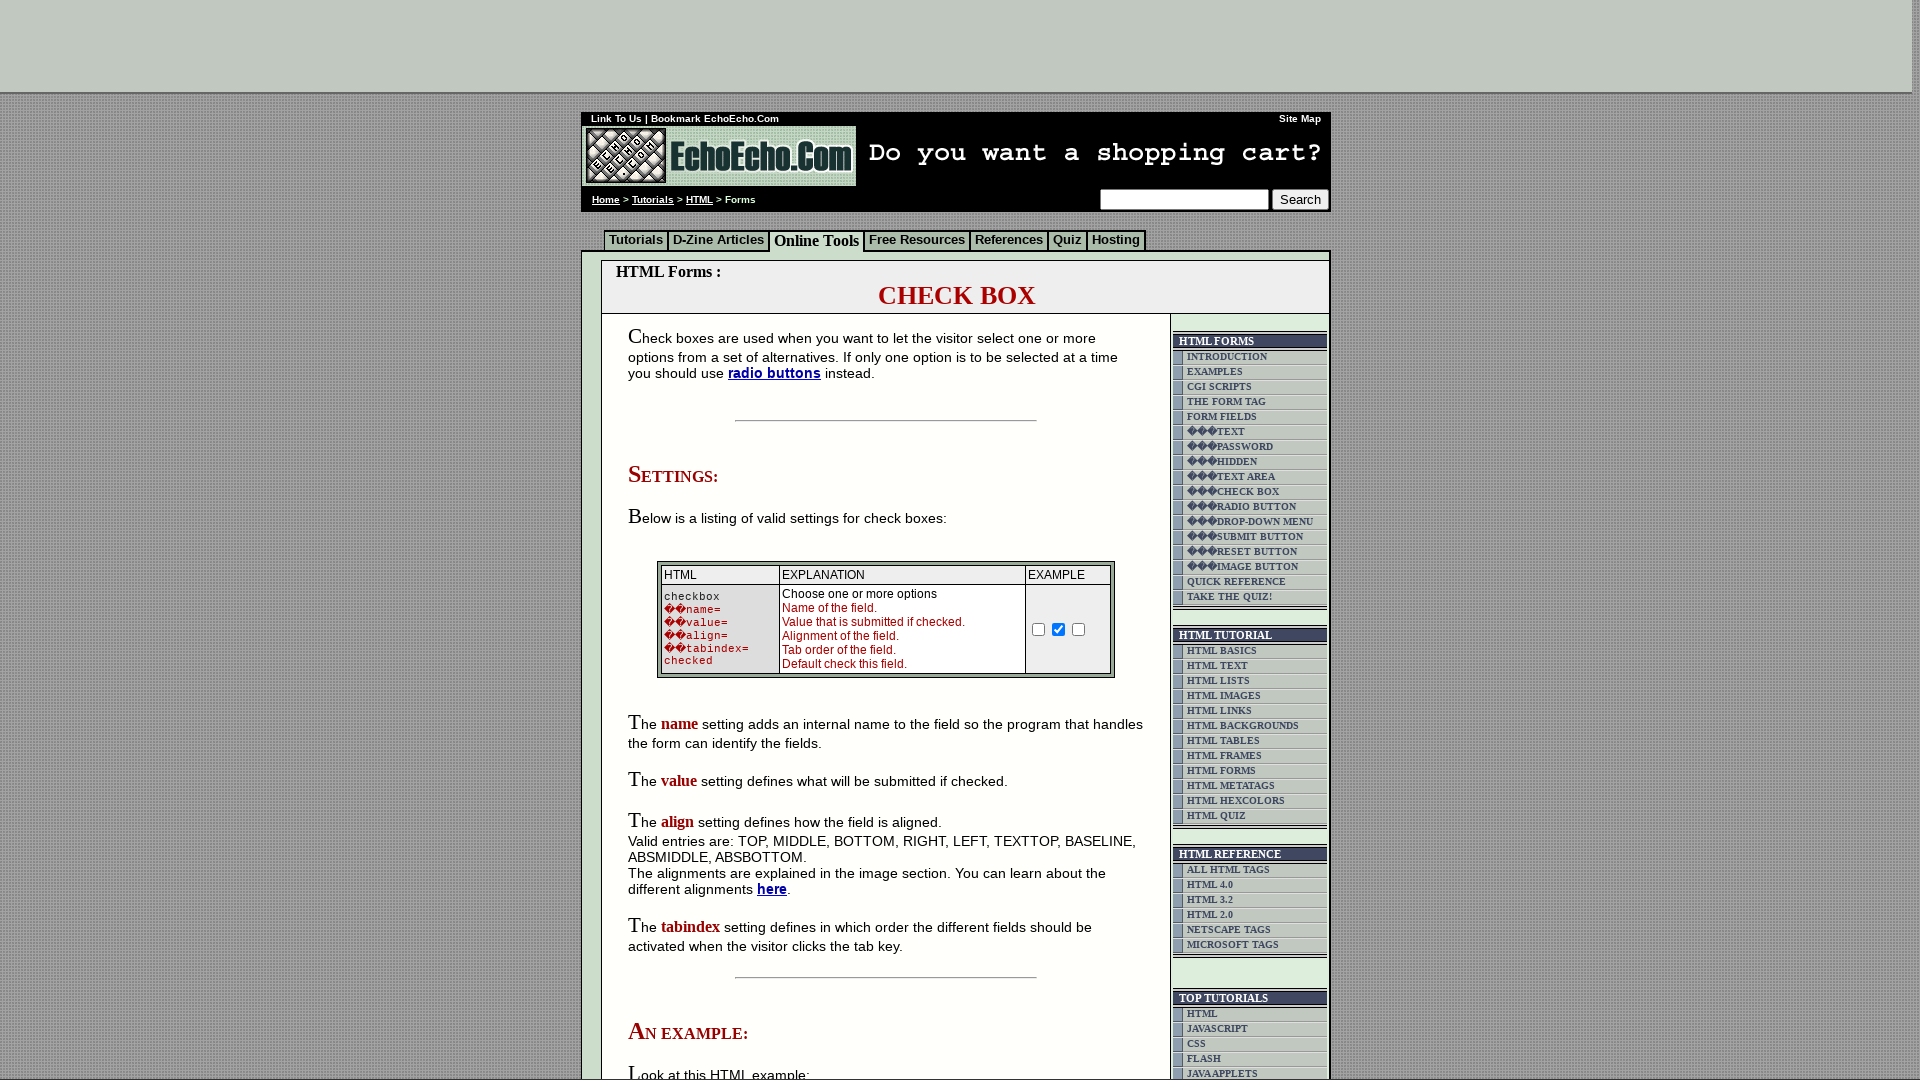

Checkbox container is present on the page
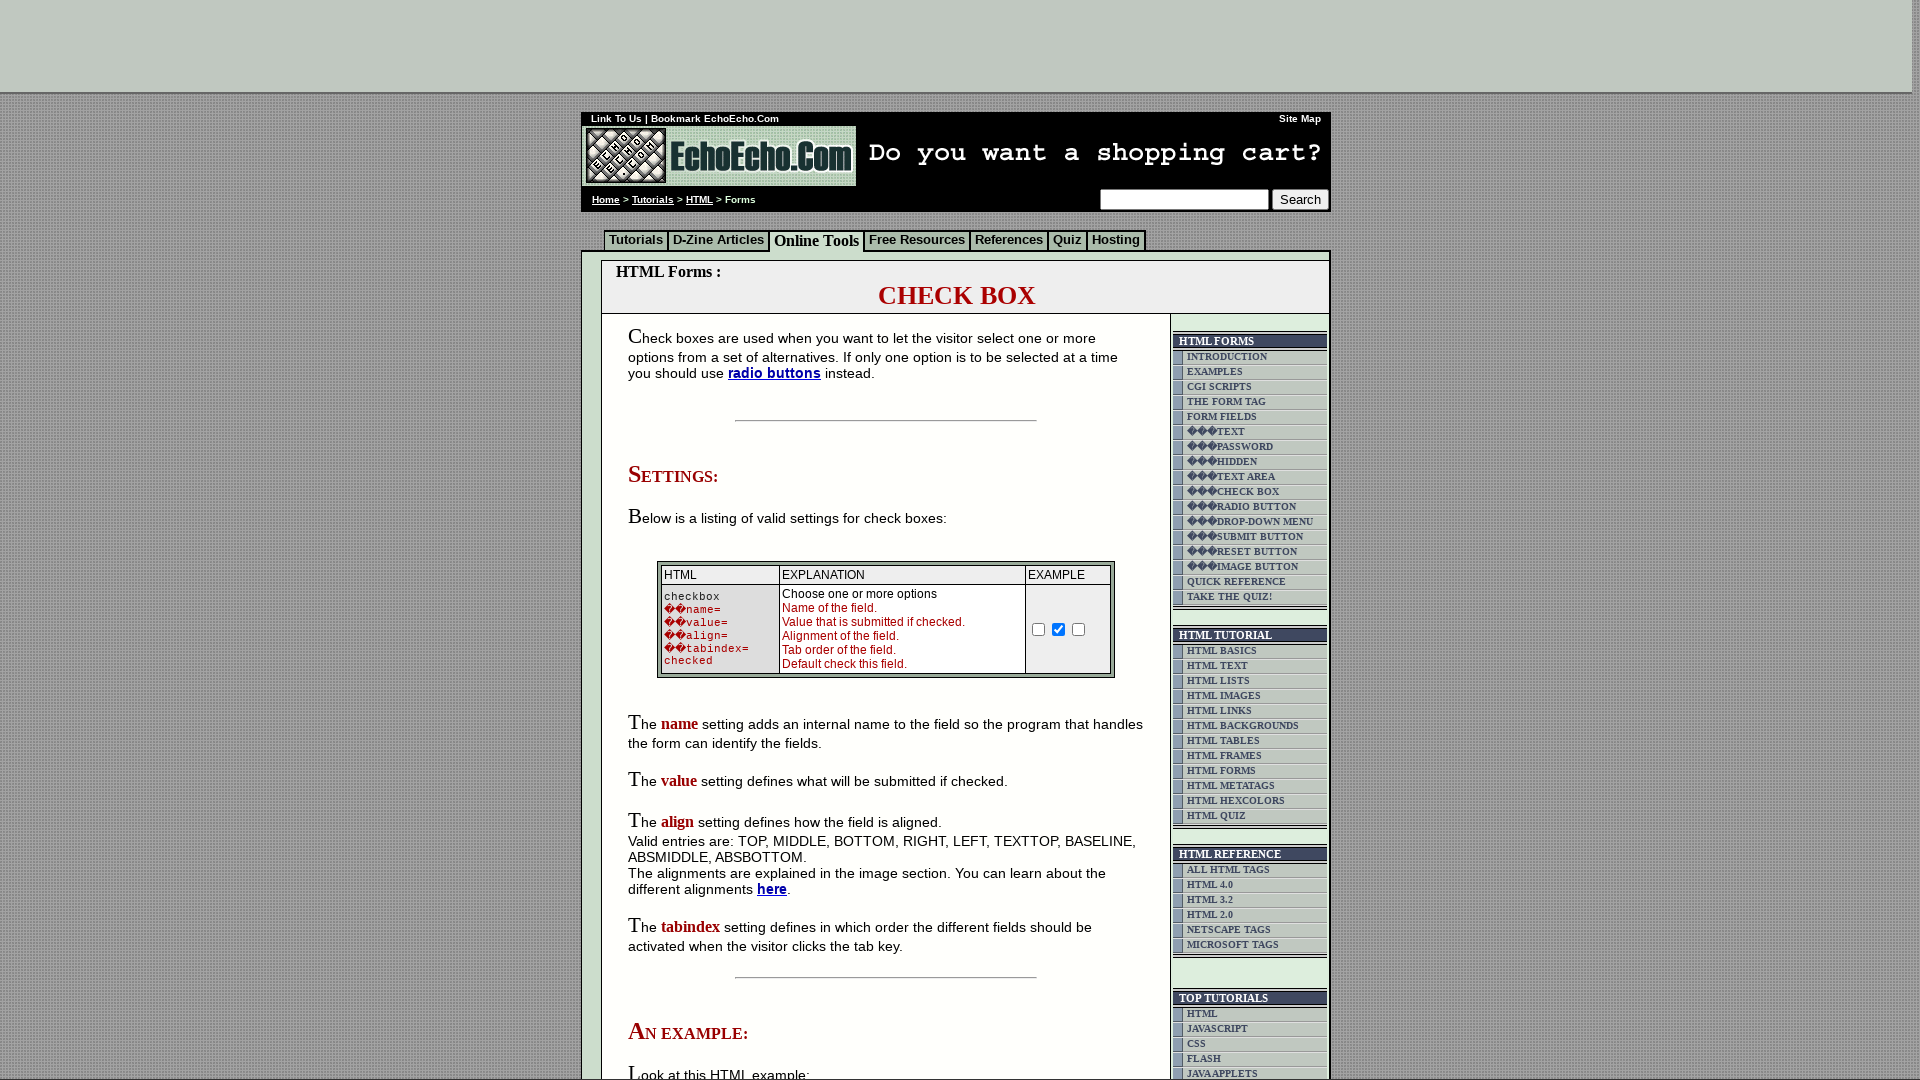

Located all checkbox input elements within the container
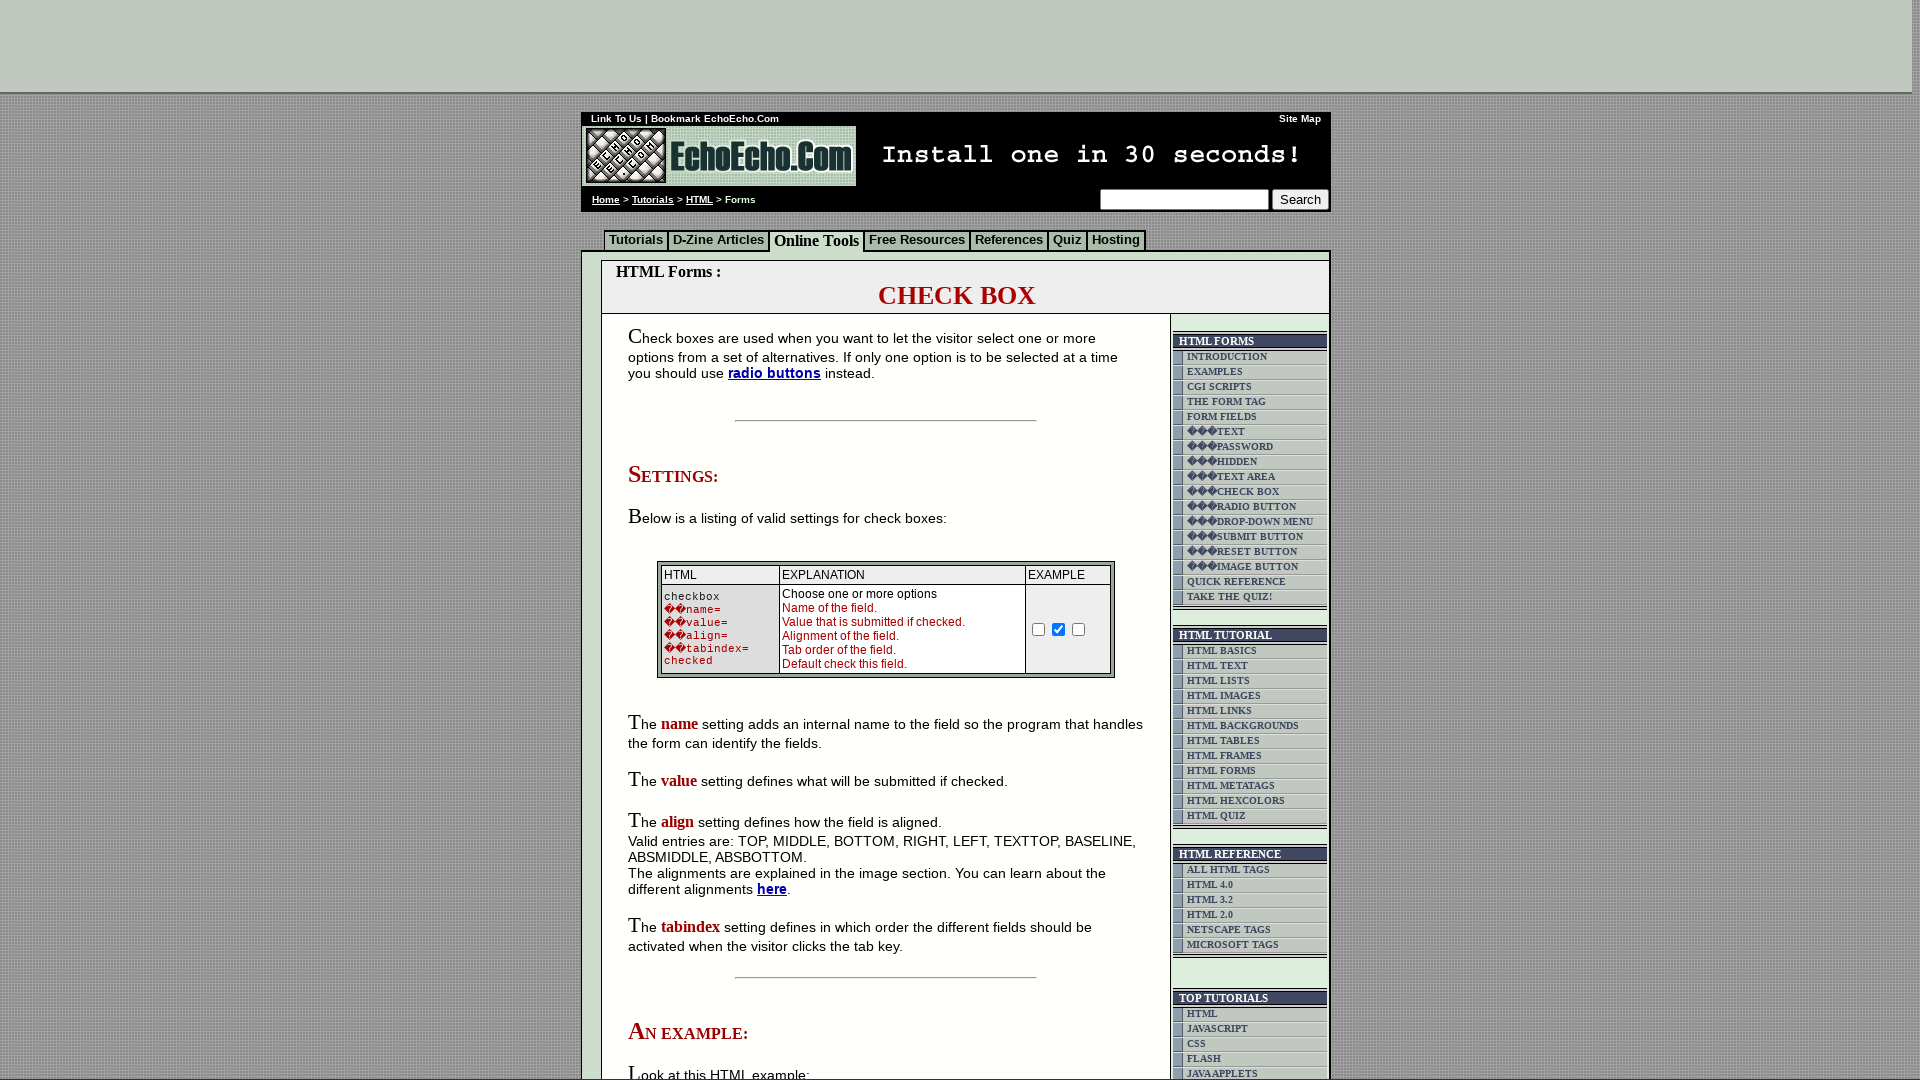

Clicked the first checkbox at (674, 540) on xpath=//html/body/div[2]/table[9]/tbody/tr/td[4]/table/tbody/tr/td/div/span/form
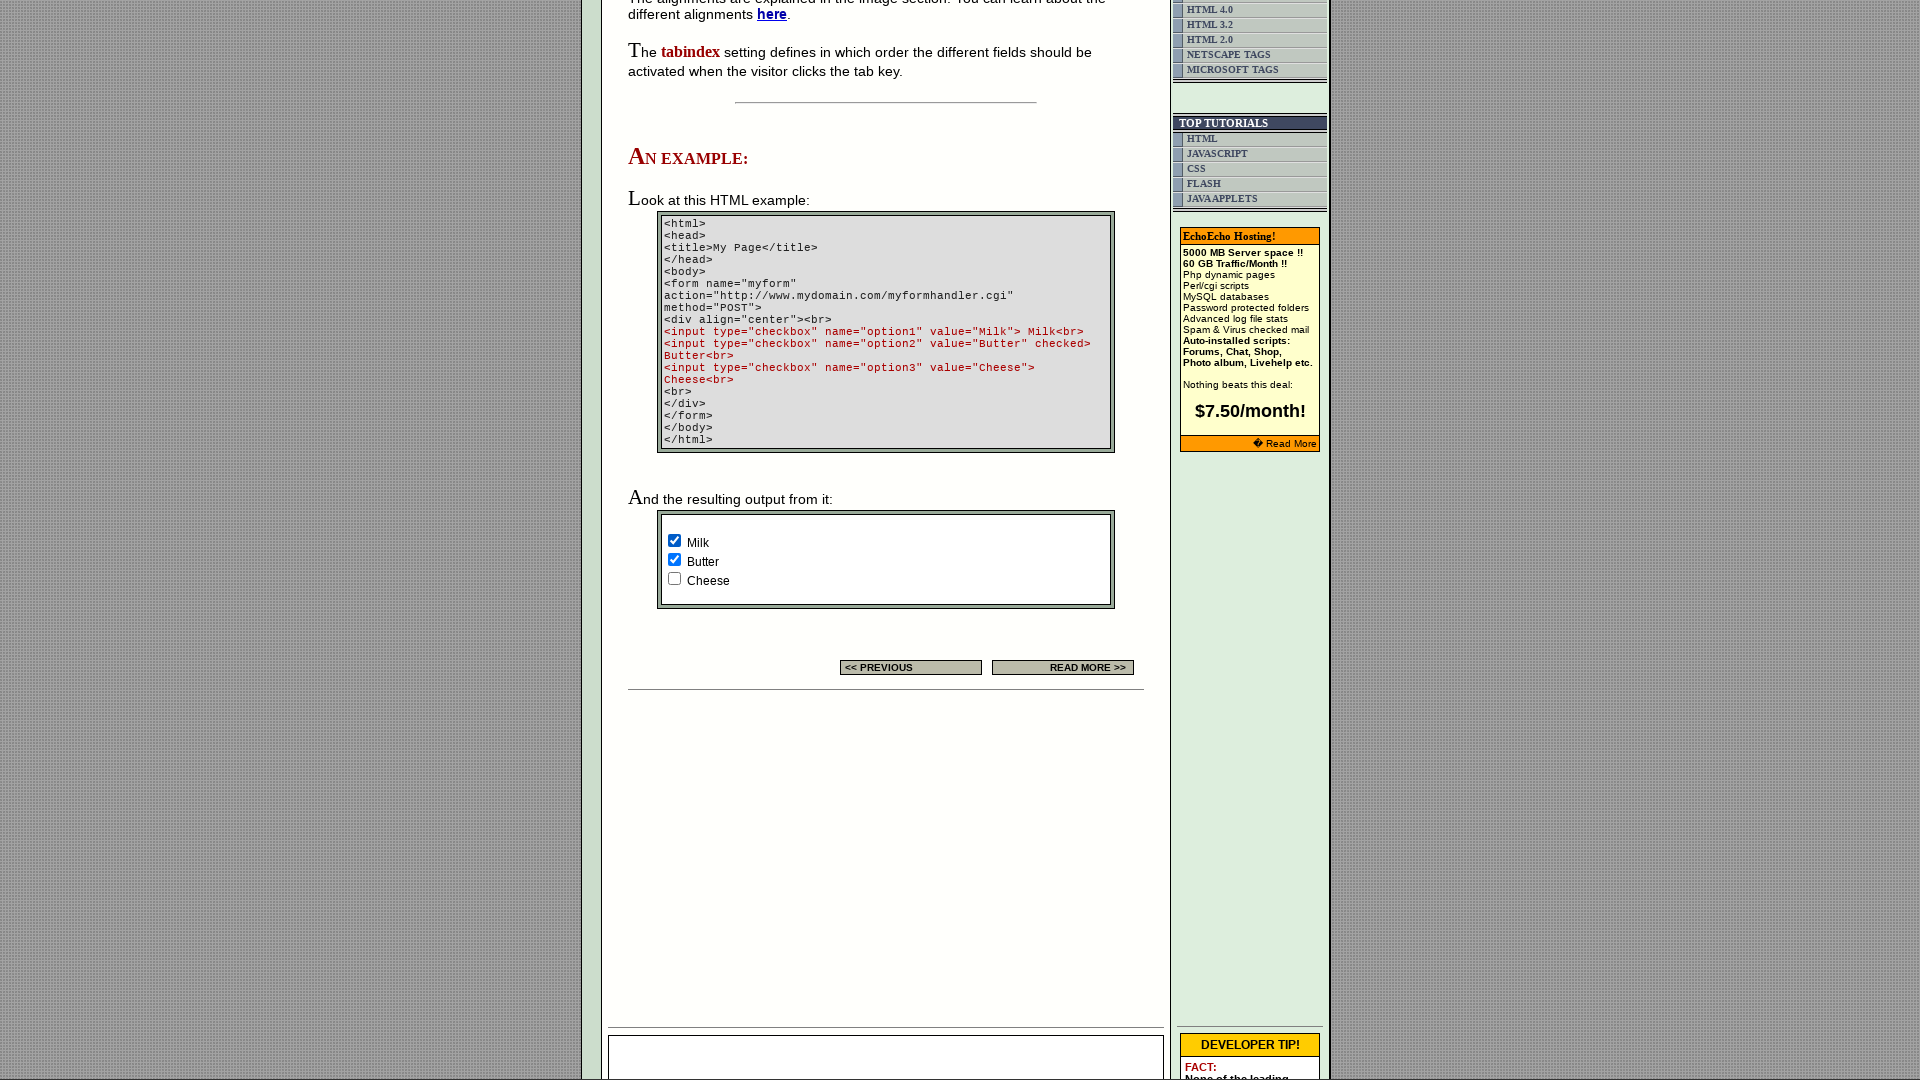

Clicked the second checkbox at (674, 560) on xpath=//html/body/div[2]/table[9]/tbody/tr/td[4]/table/tbody/tr/td/div/span/form
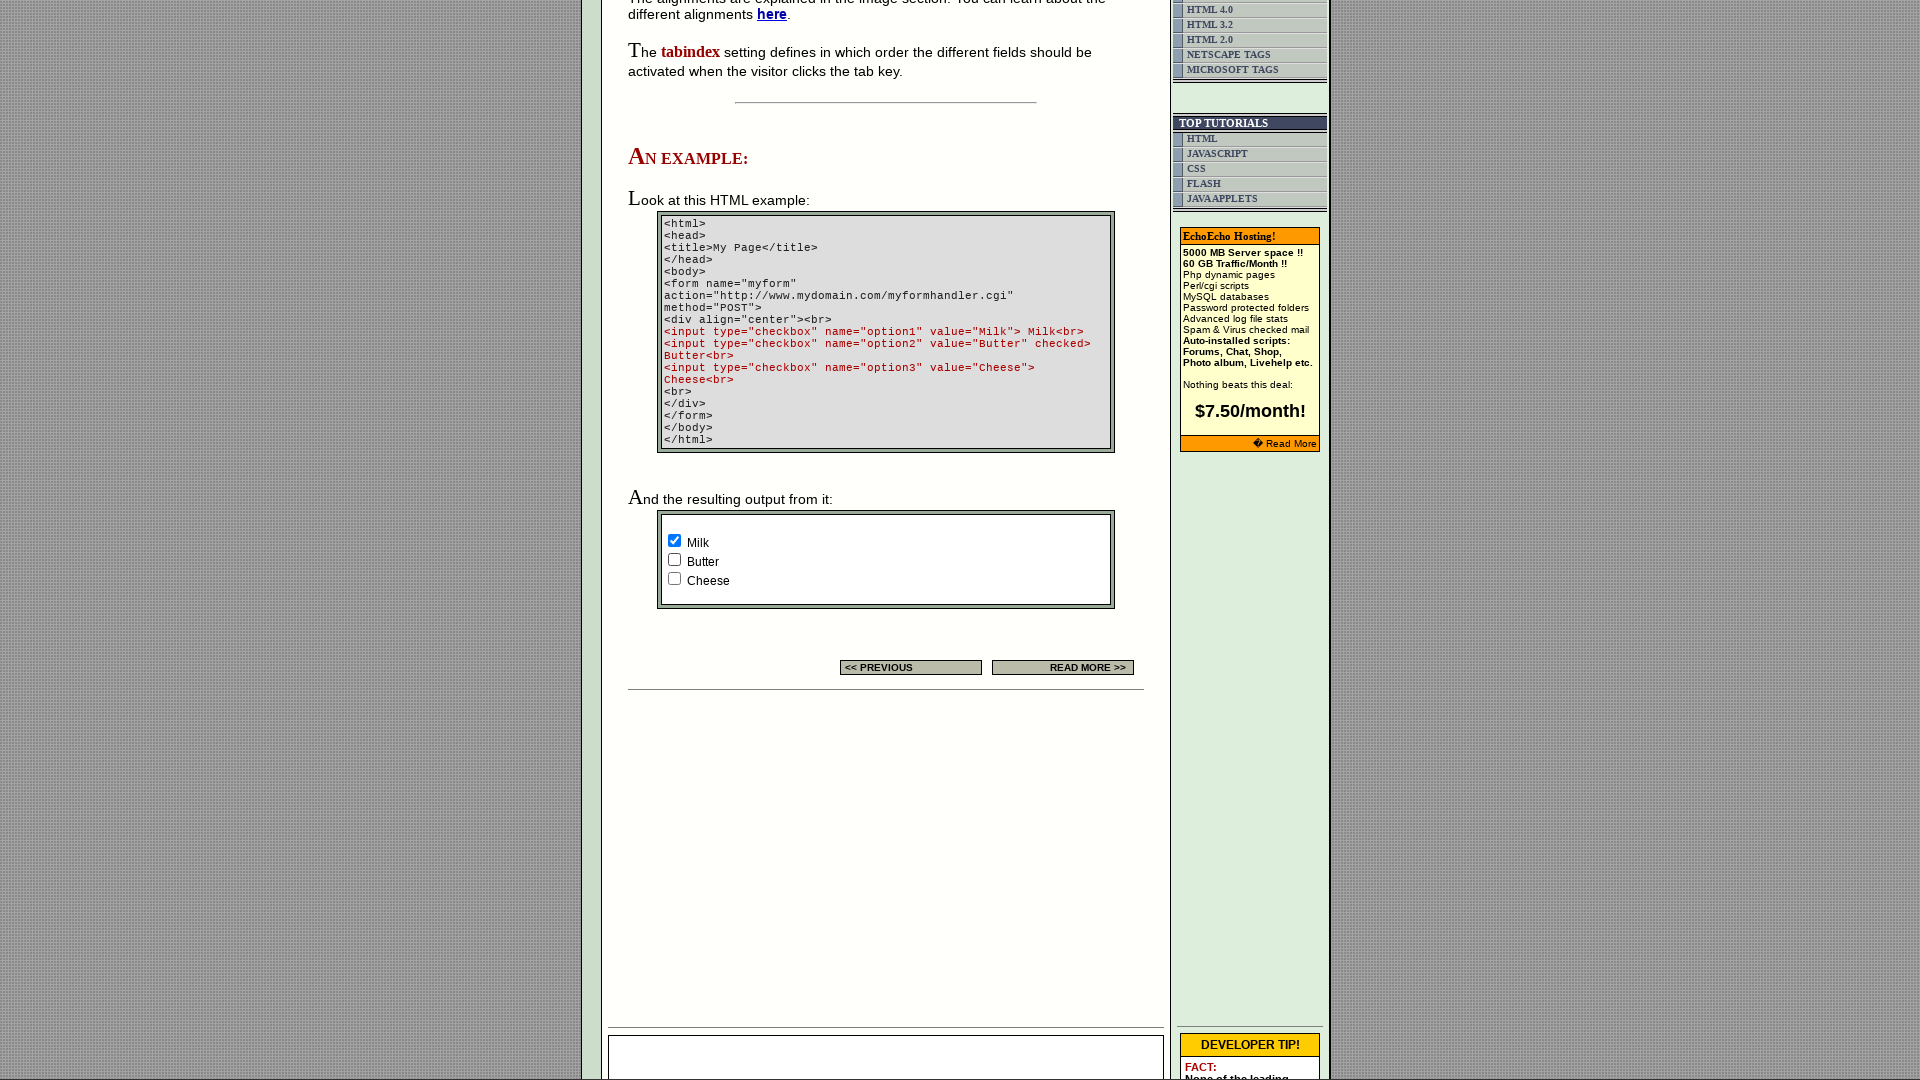

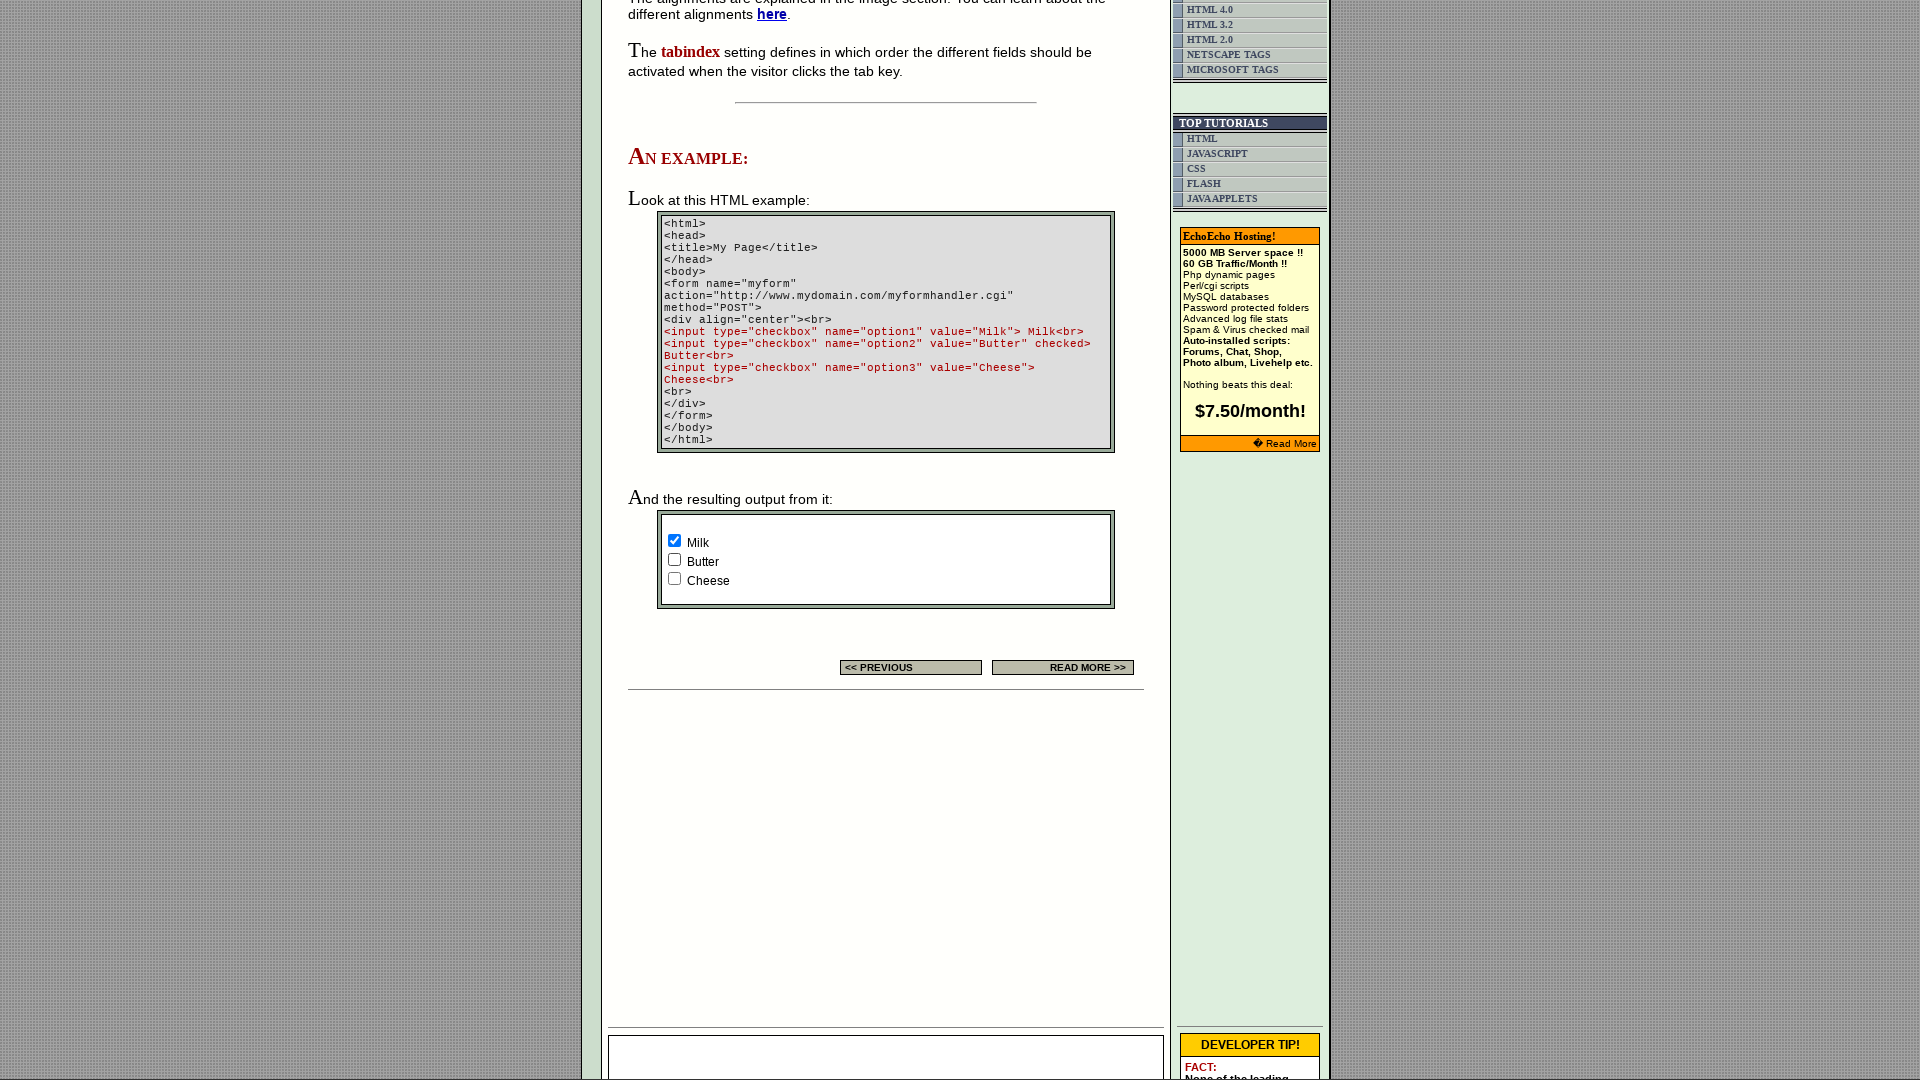